Tests custom wait functionality by attempting to find and interact with an email input field on the OpenCart login page

Starting URL: https://naveenautomationlabs.com/opencart/index.php?route=account/login

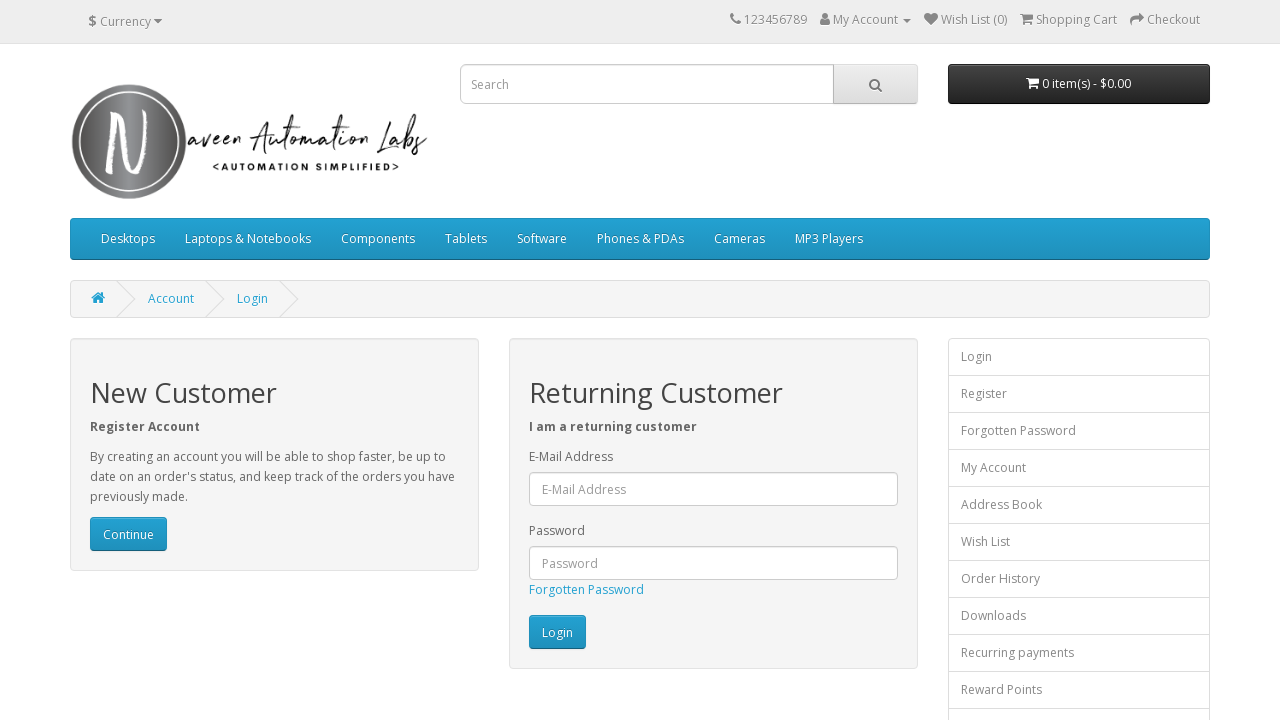

Filled email field with 'naveen' on #input-email
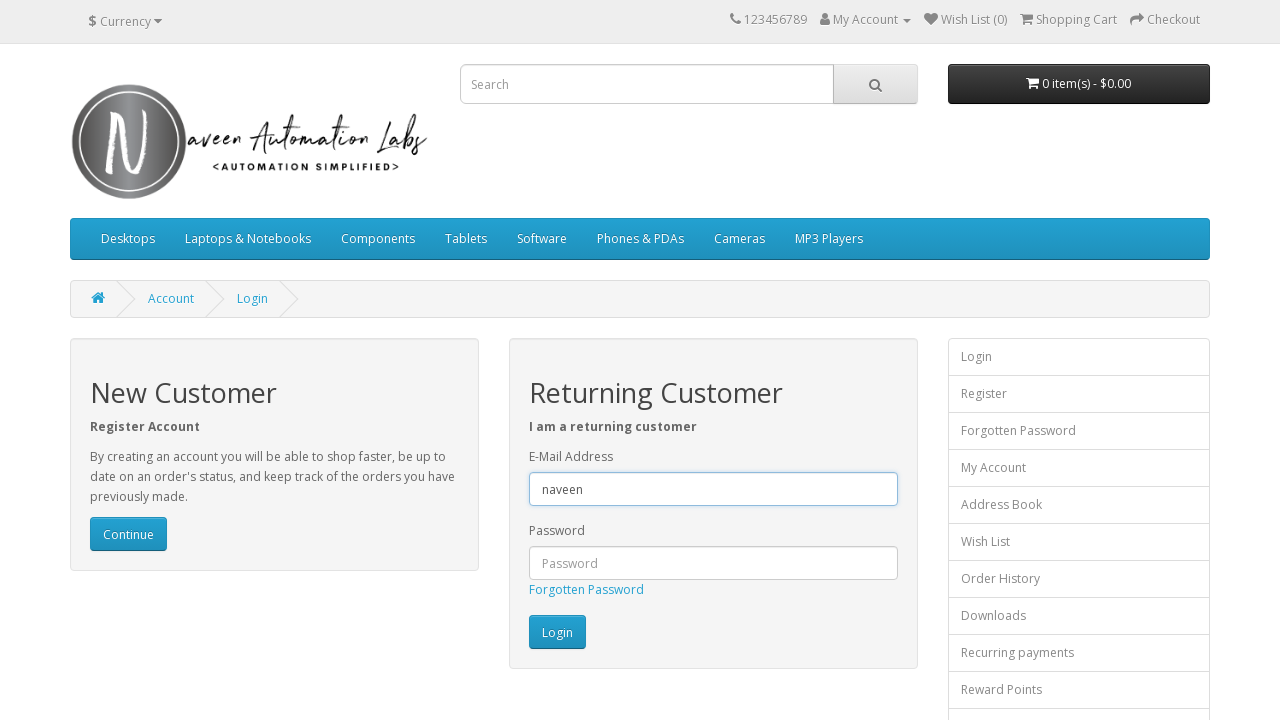

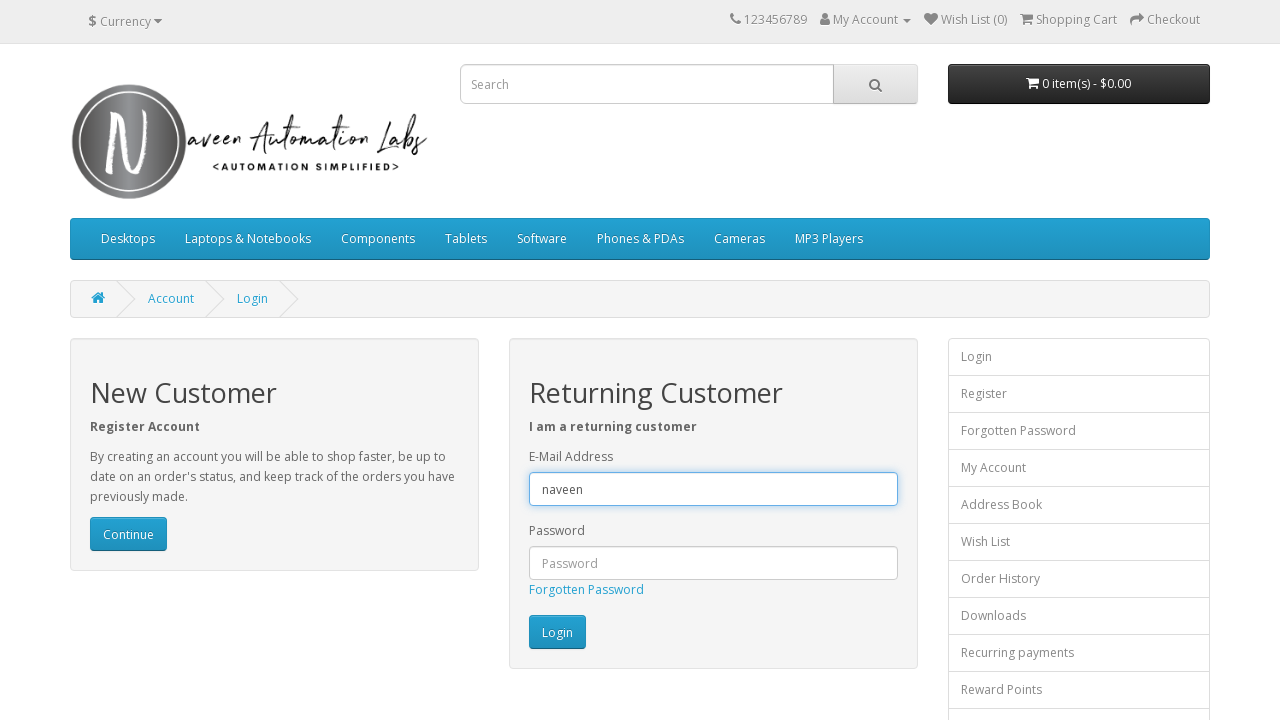